Tests a registration form by filling in first name, last name, and email fields, then submitting and verifying the success message.

Starting URL: http://suninjuly.github.io/registration1.html

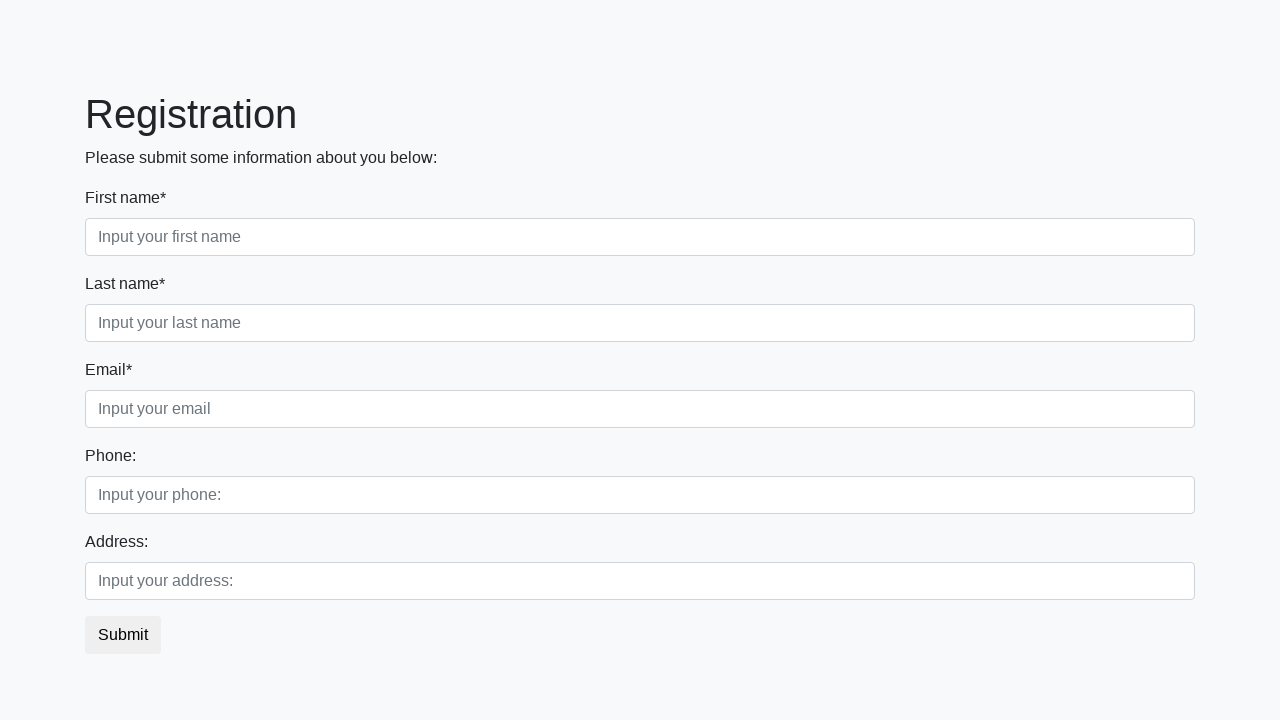

Filled first name field with 'Ivan' on .form-control.first
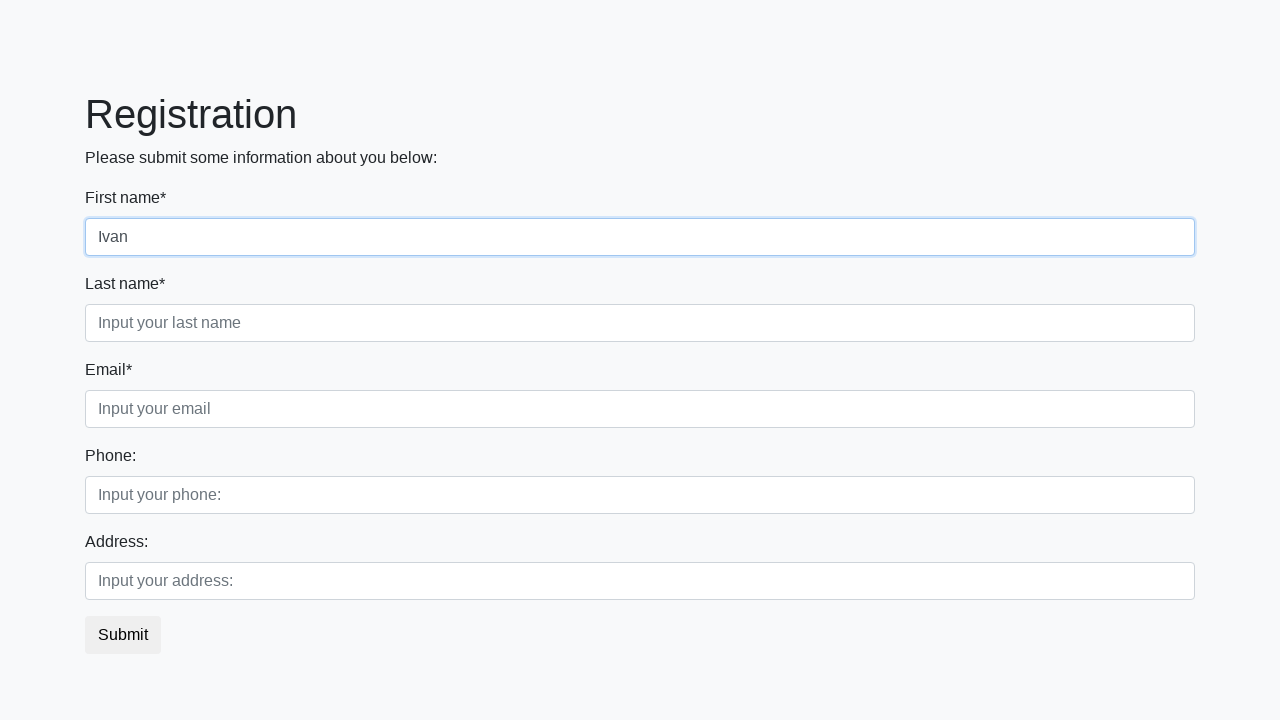

Filled last name field with 'Petrov' on [placeholder='Input your last name']
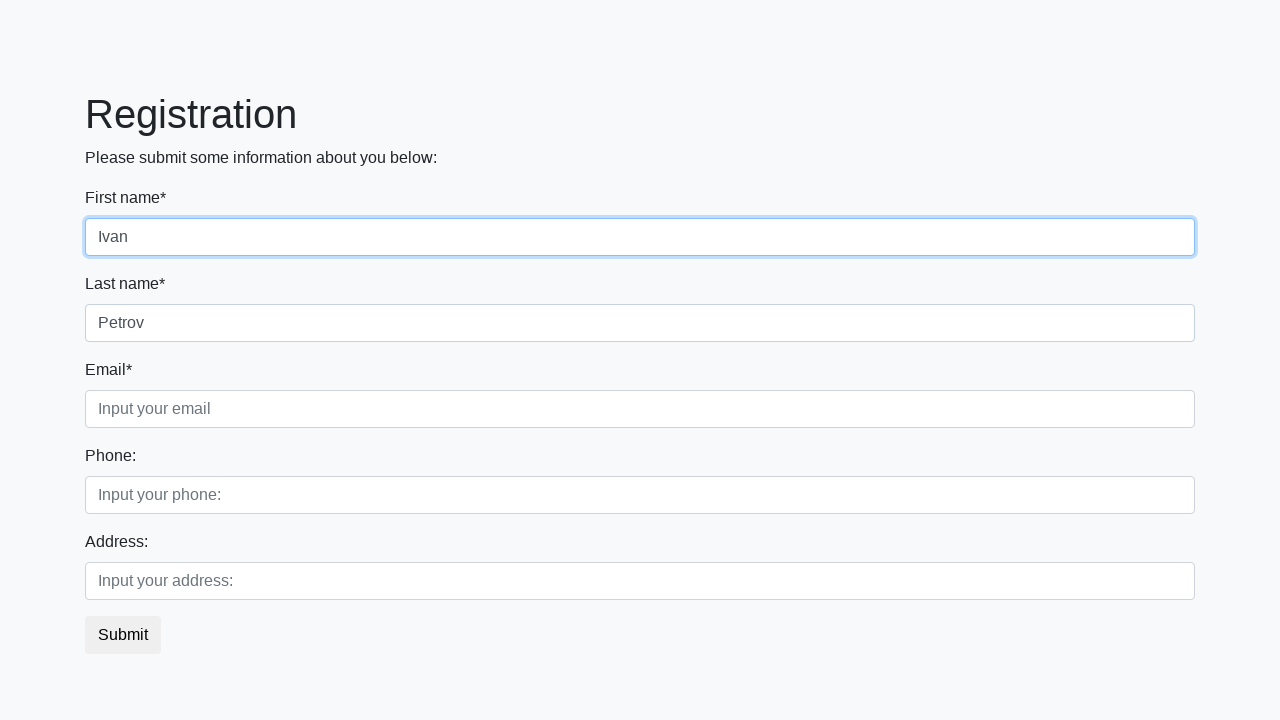

Filled email field with 'Smolensk@mymail.au' on [placeholder='Input your email']
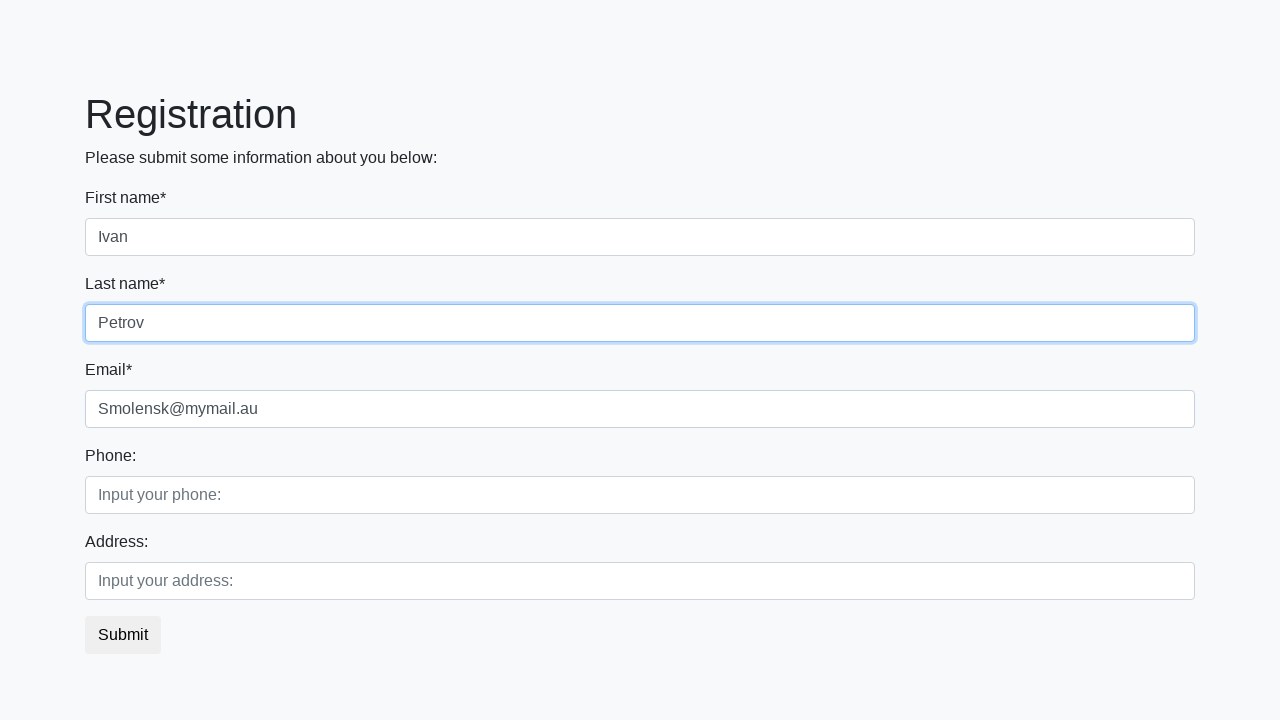

Clicked submit button to register at (123, 635) on button.btn
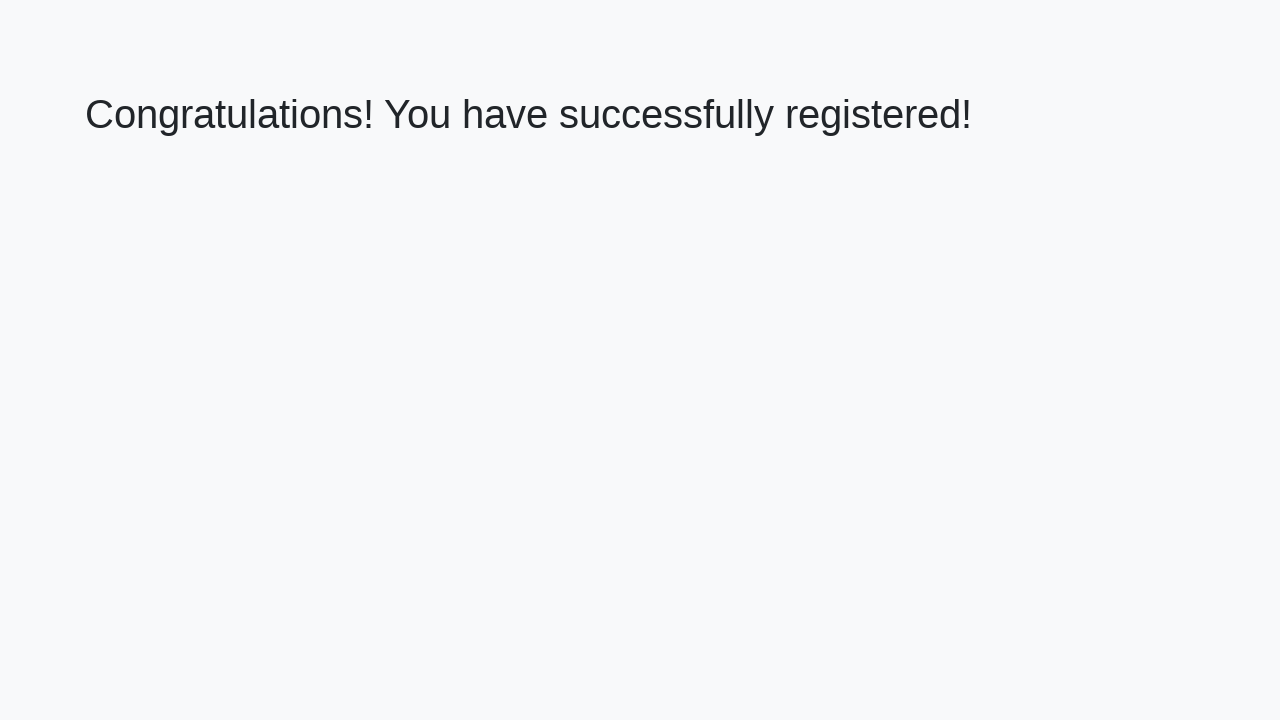

Success message heading loaded
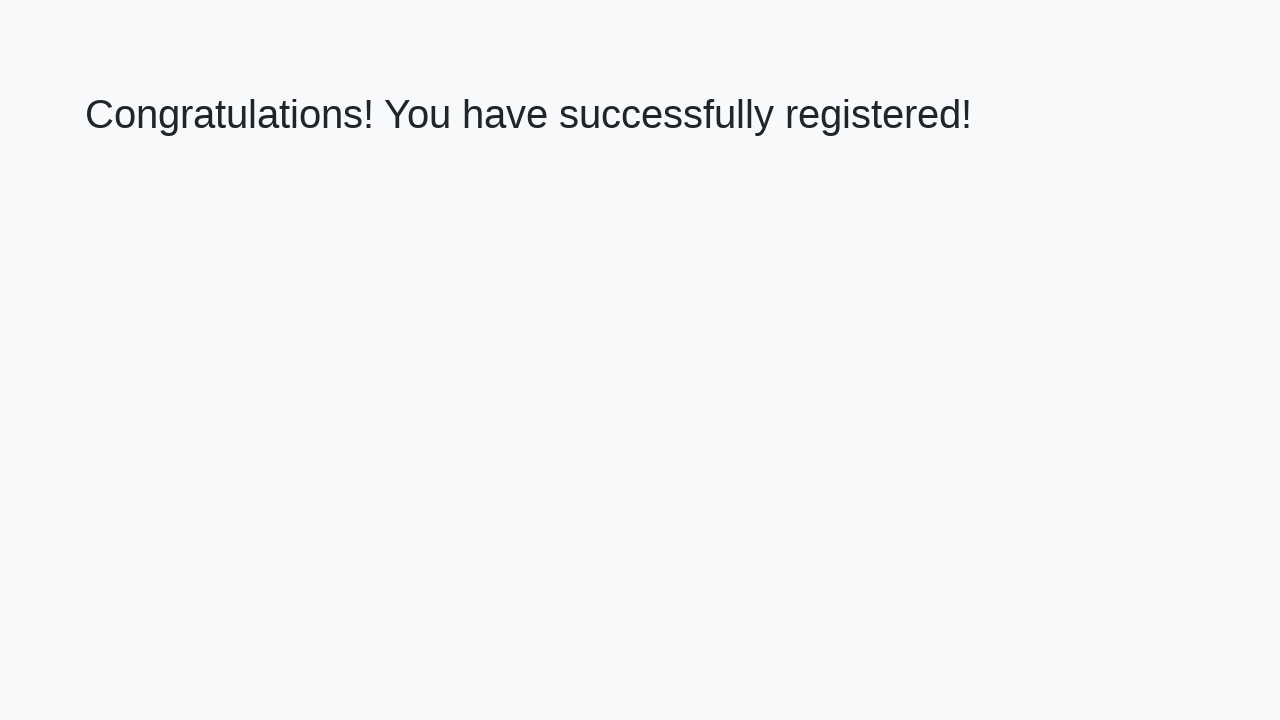

Retrieved success message: 'Congratulations! You have successfully registered!'
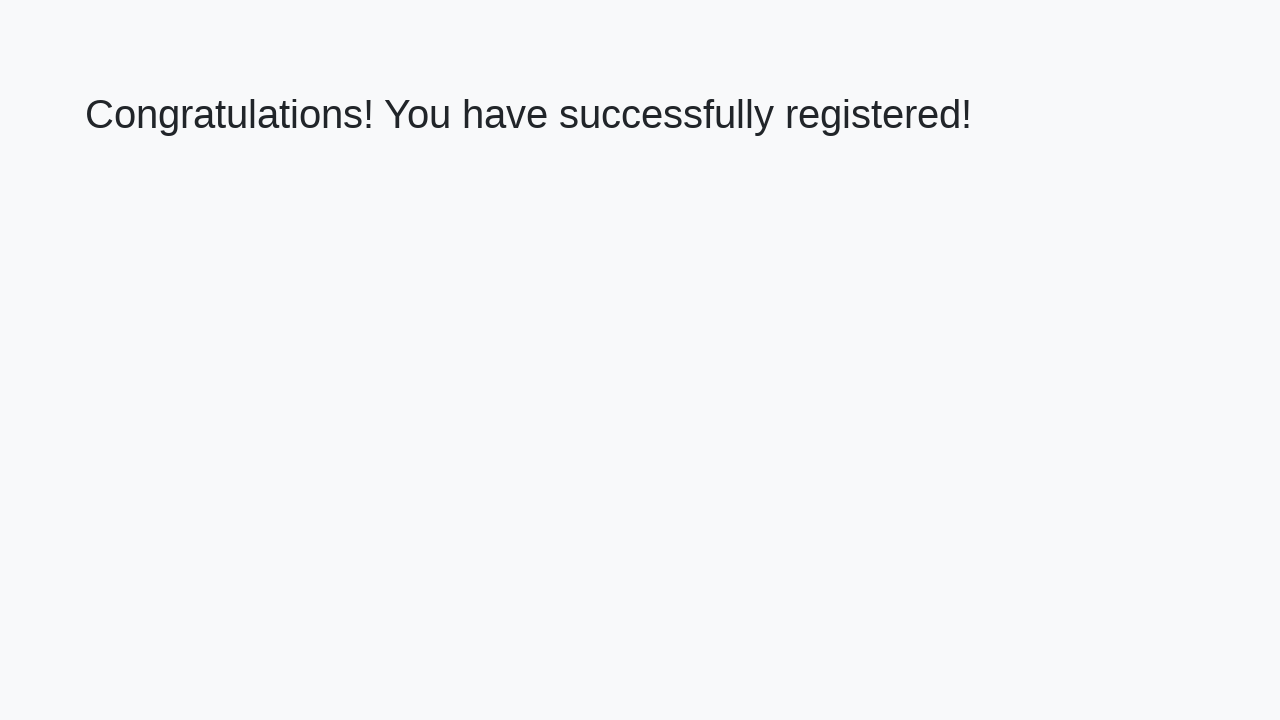

Verified success message matches expected text
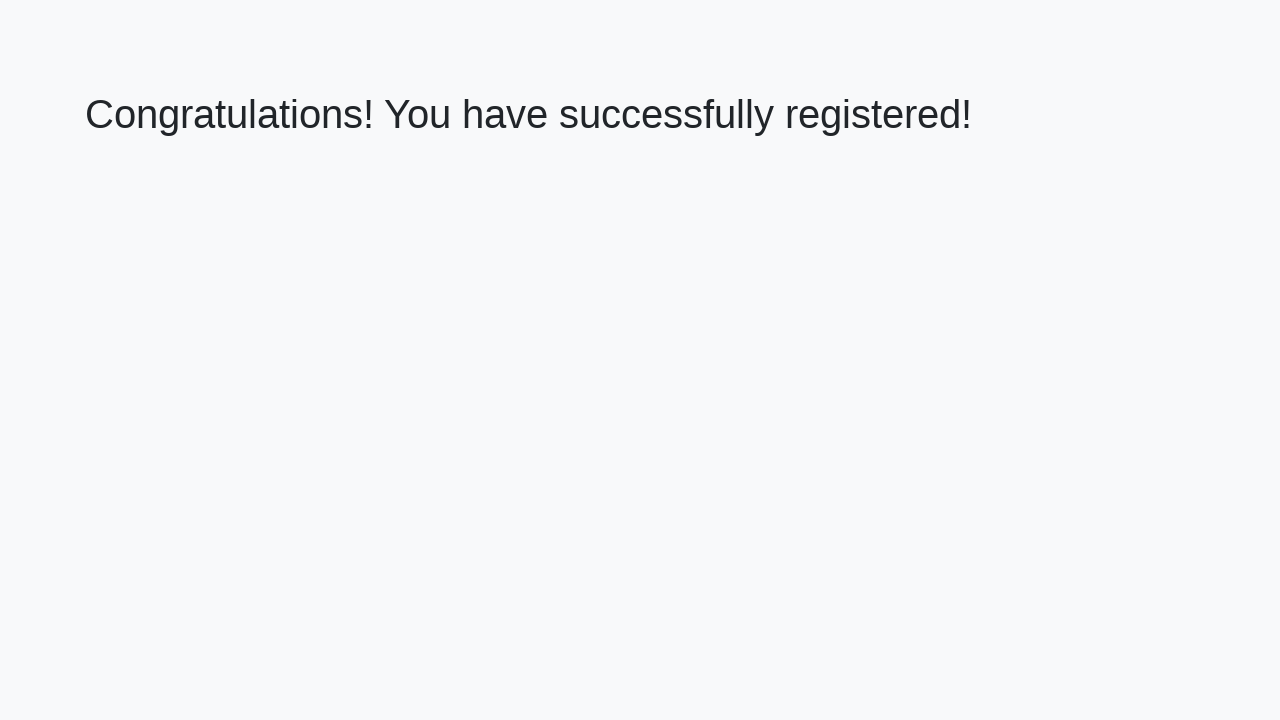

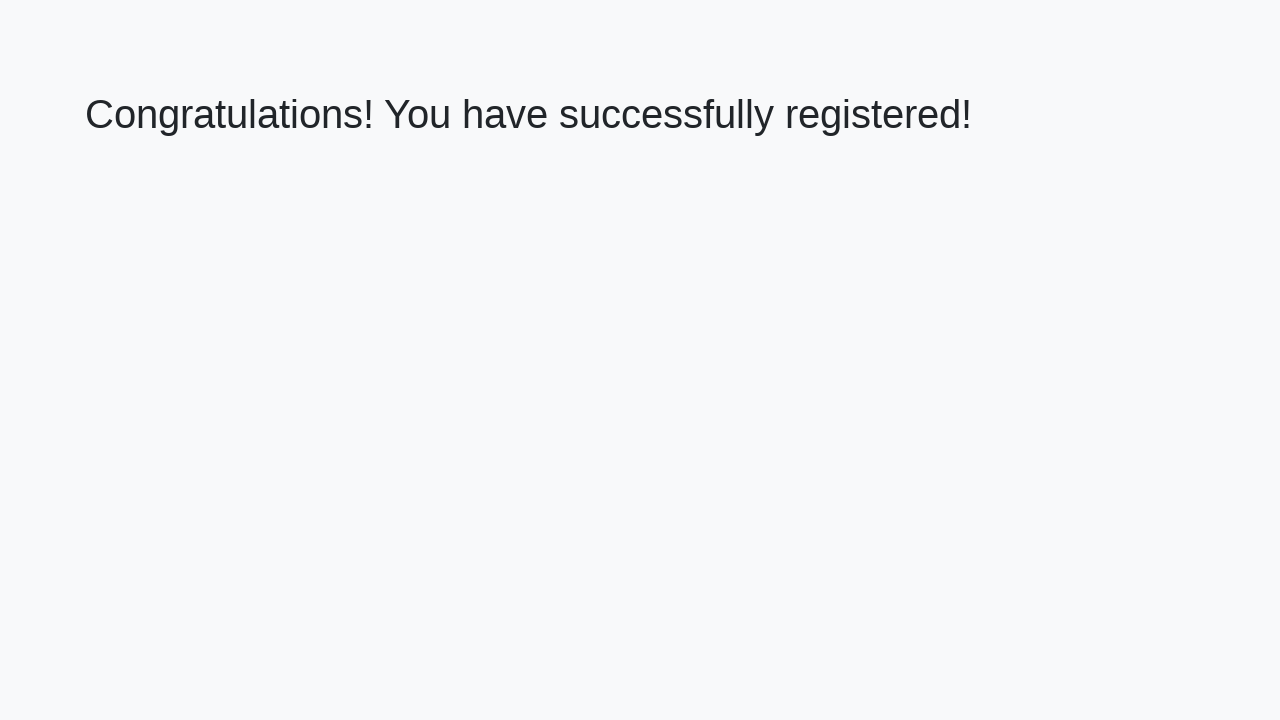